Tests loading multiple pages of book reviews on Goodreads by scrolling down and clicking "load more" buttons, while handling potential overlay popups that may appear.

Starting URL: https://www.goodreads.com/en/book/show/60194162

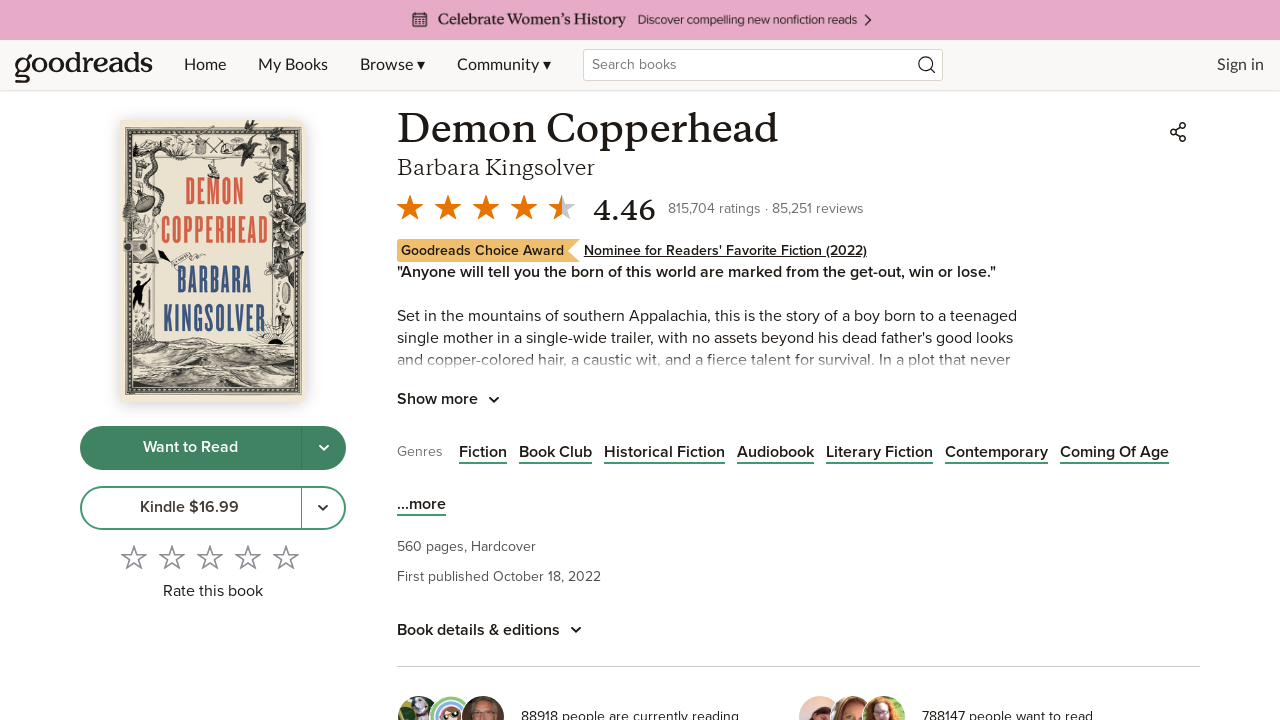

Waited for initial page load
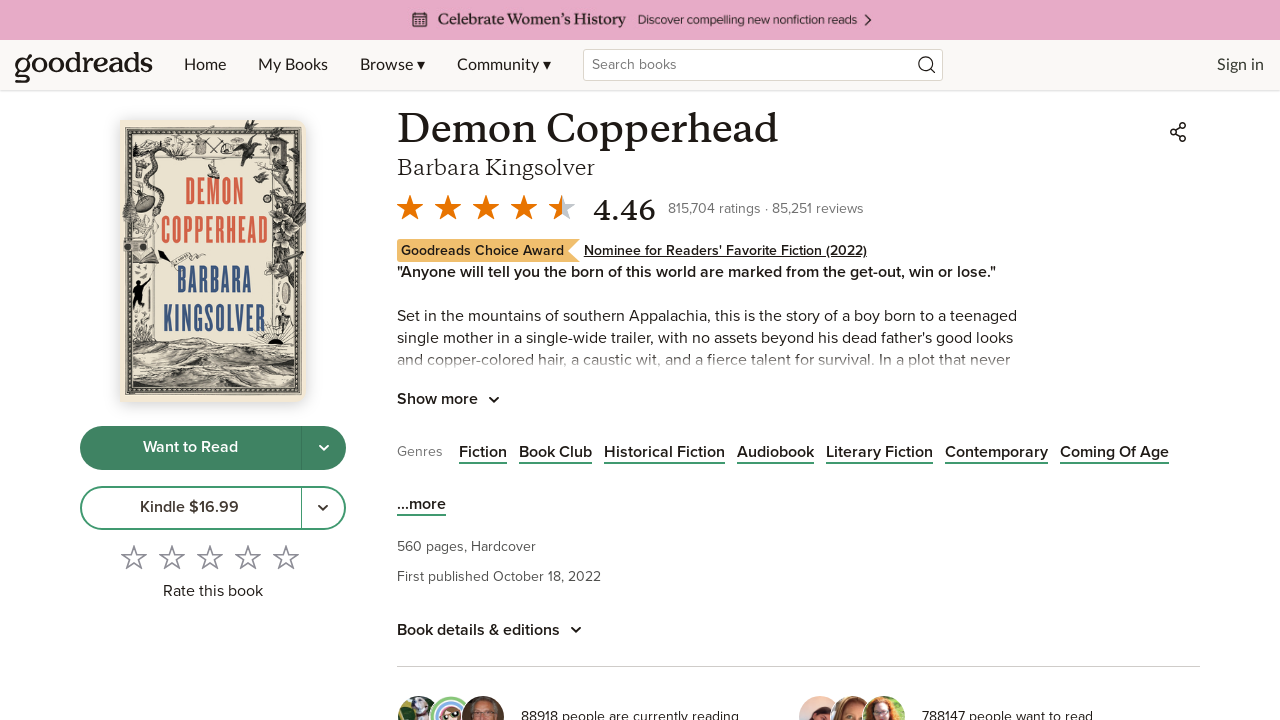

Scrolled down to reveal load more button
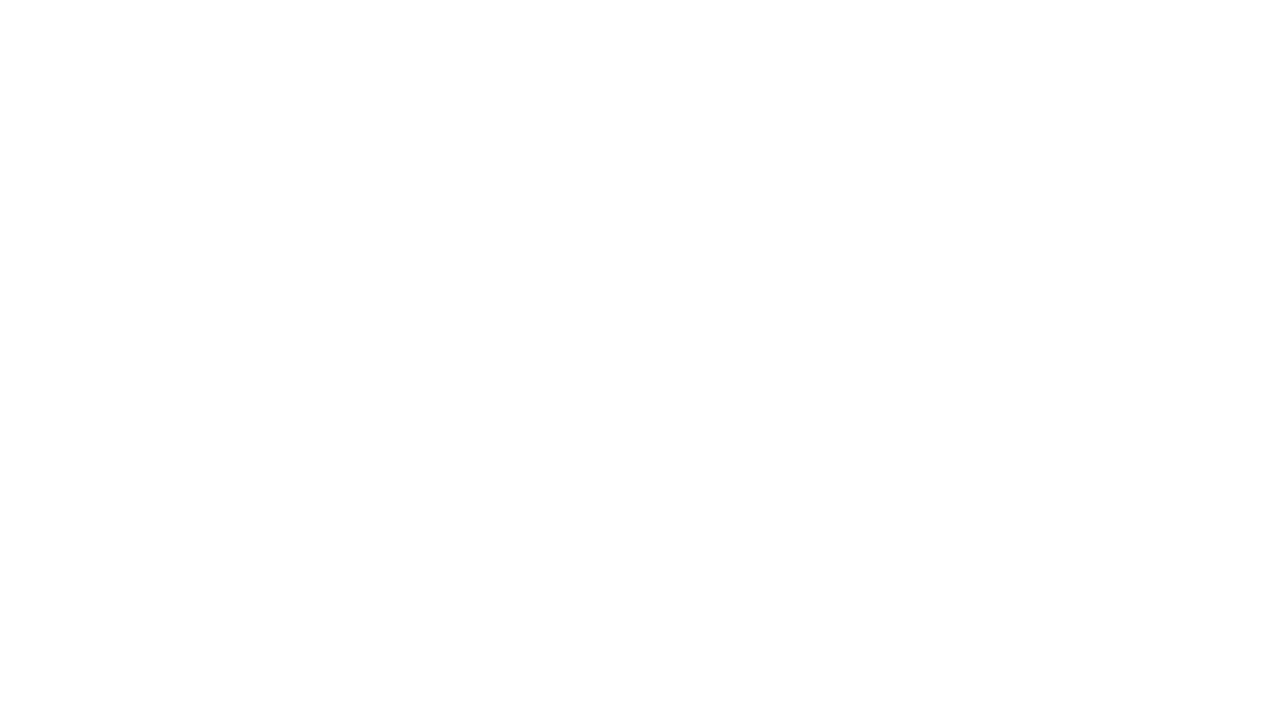

Waited for scroll animation to complete
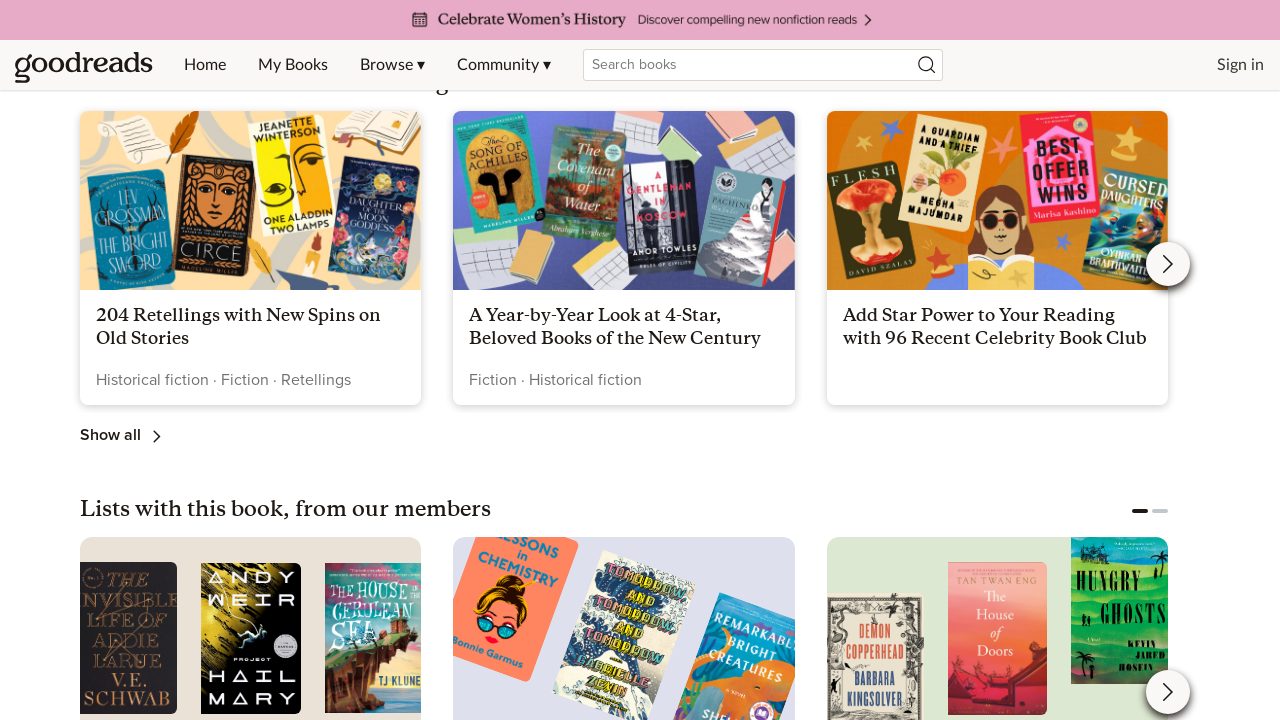

First load more button not found or not clickable on xpath=/html/body/div[1]/div[2]/main/div[1]/div[2]/div[3]/div/div[5]/div[4]/a/spa
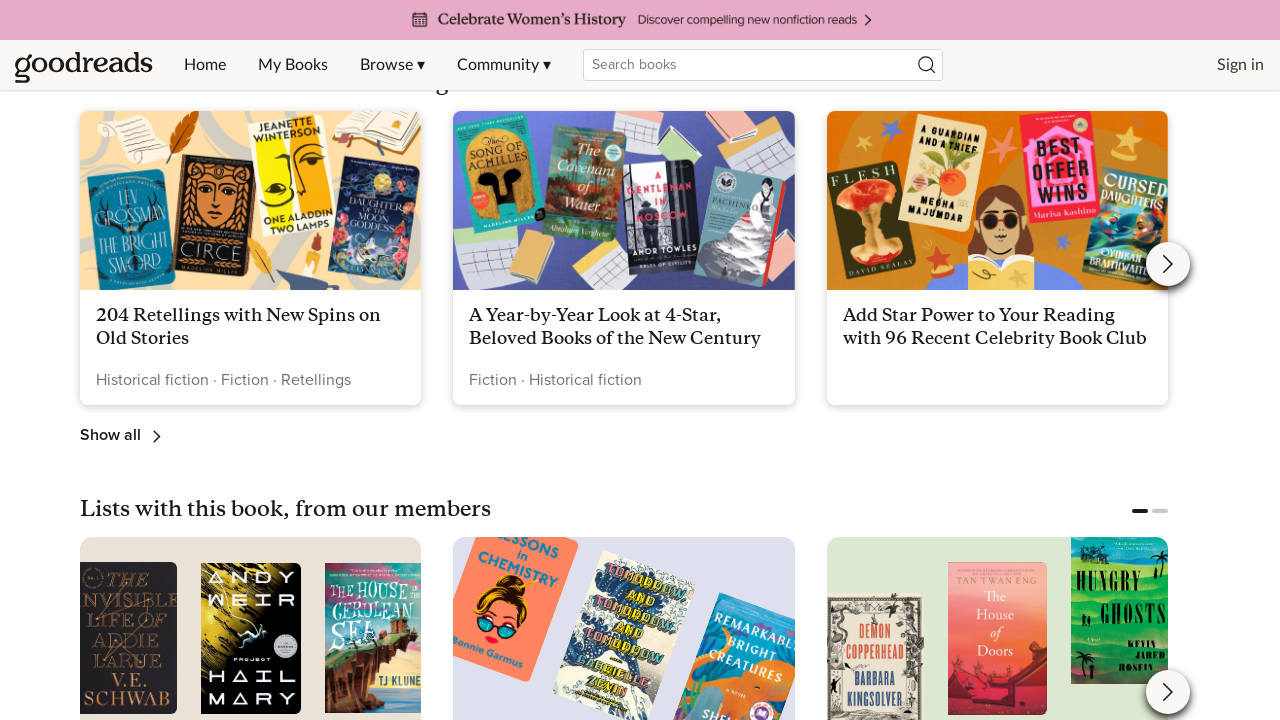

Scrolled to bottom (iteration 1)
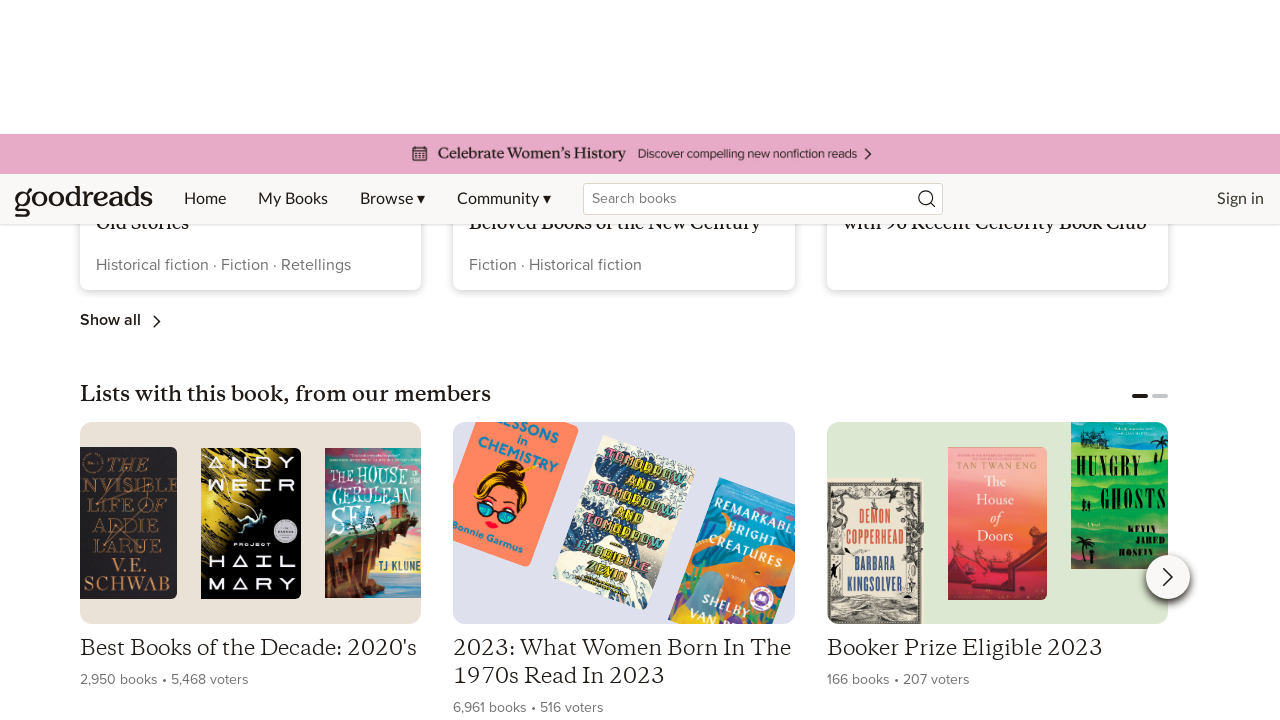

Waited for scroll animation (iteration 1)
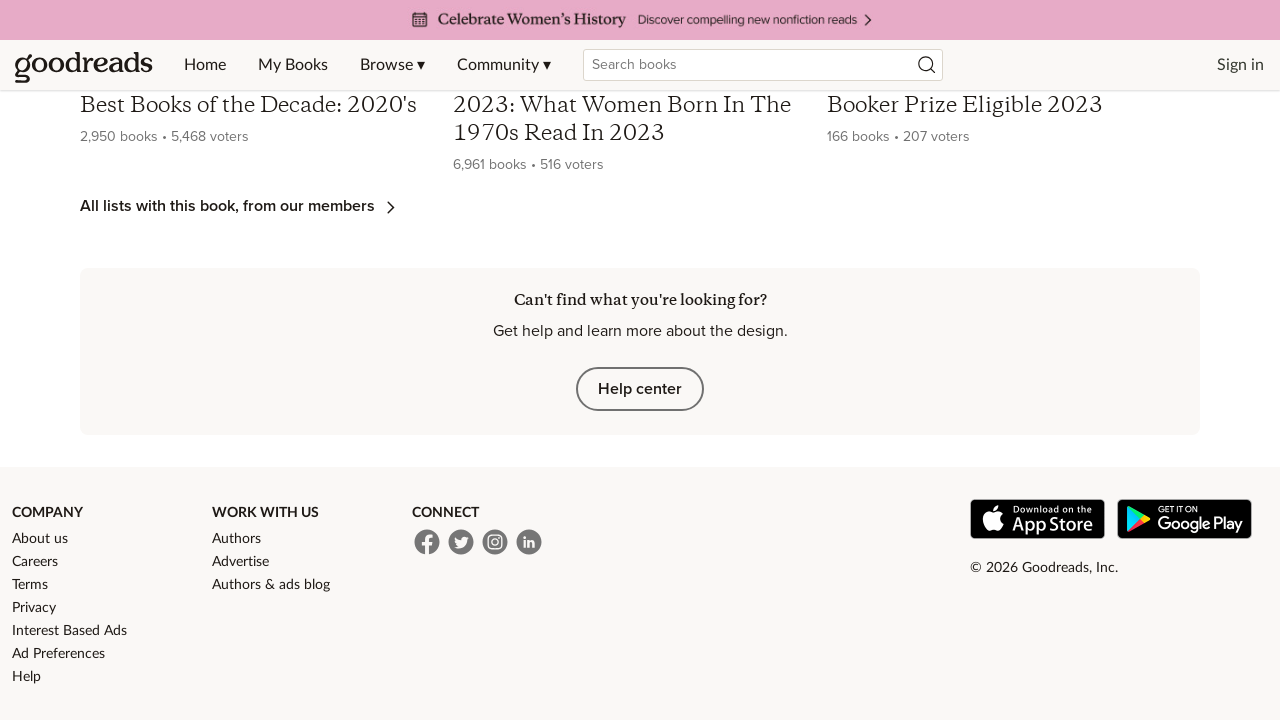

Load more button not found (iteration 1), stopping on xpath=/html/body/div[1]/div[2]/main/div[1]/div[2]/div[4]/div[5]/div/button/span[
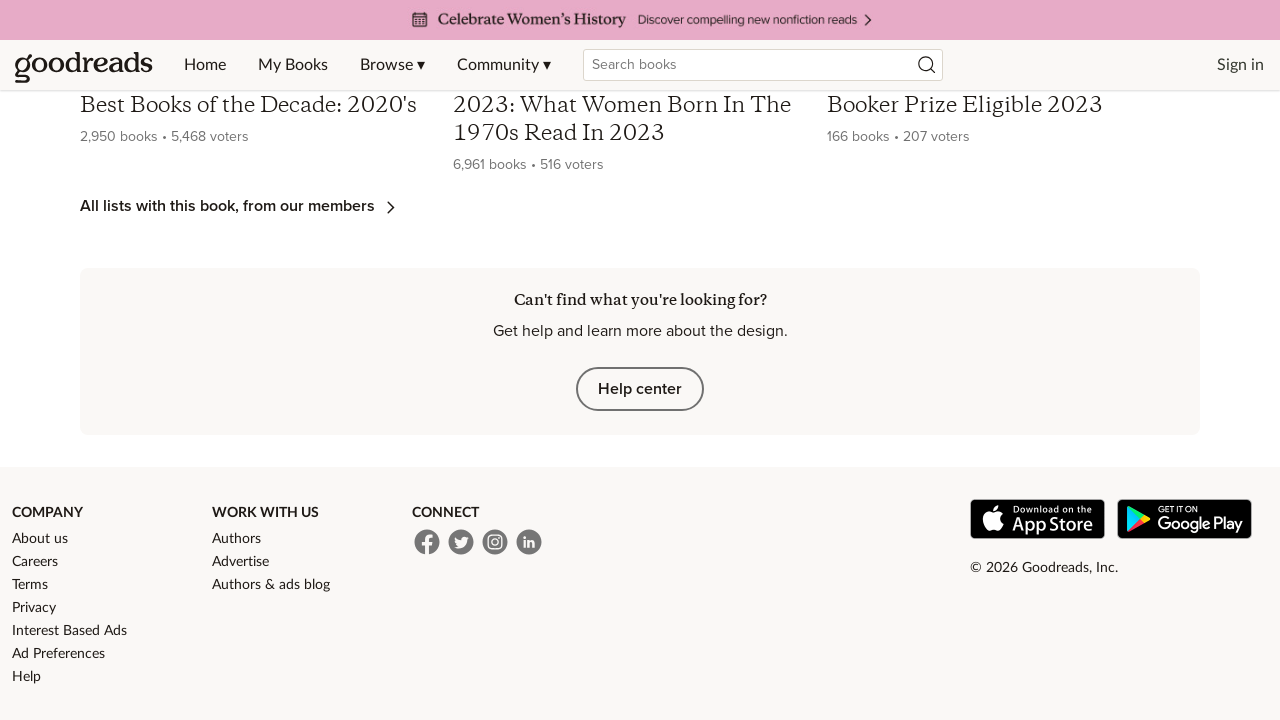

Verified review cards are loaded on the page
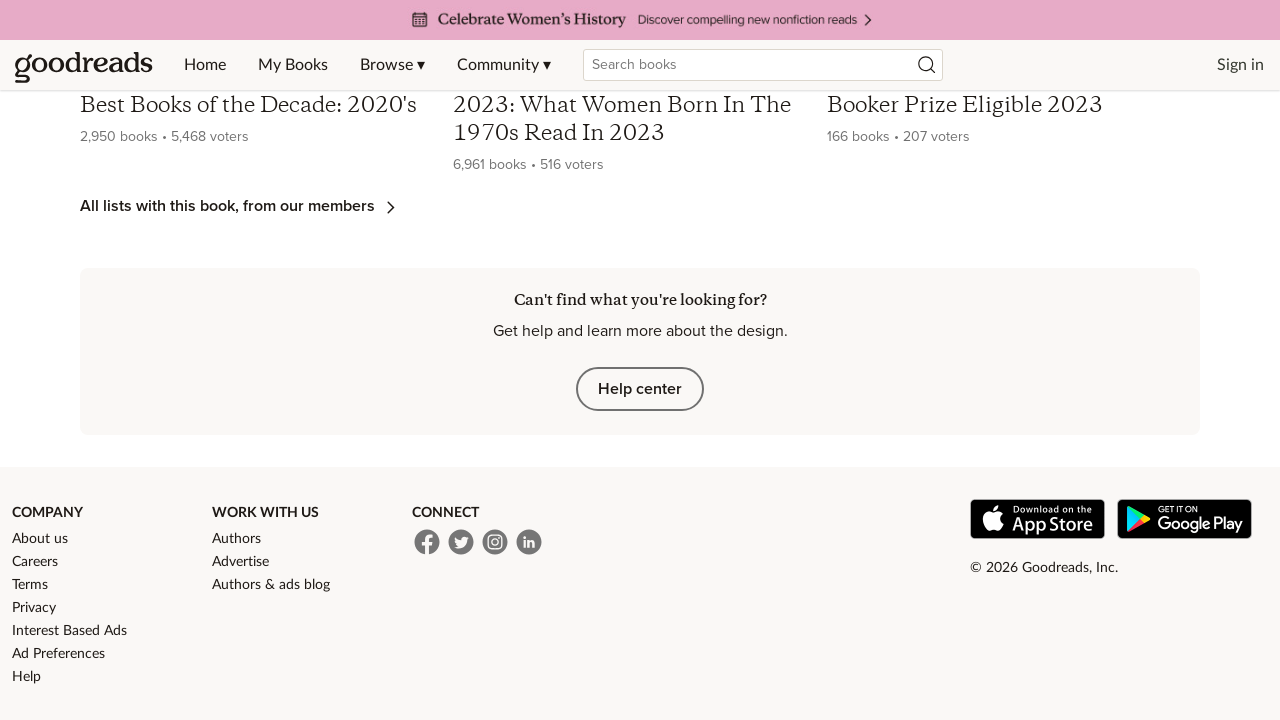

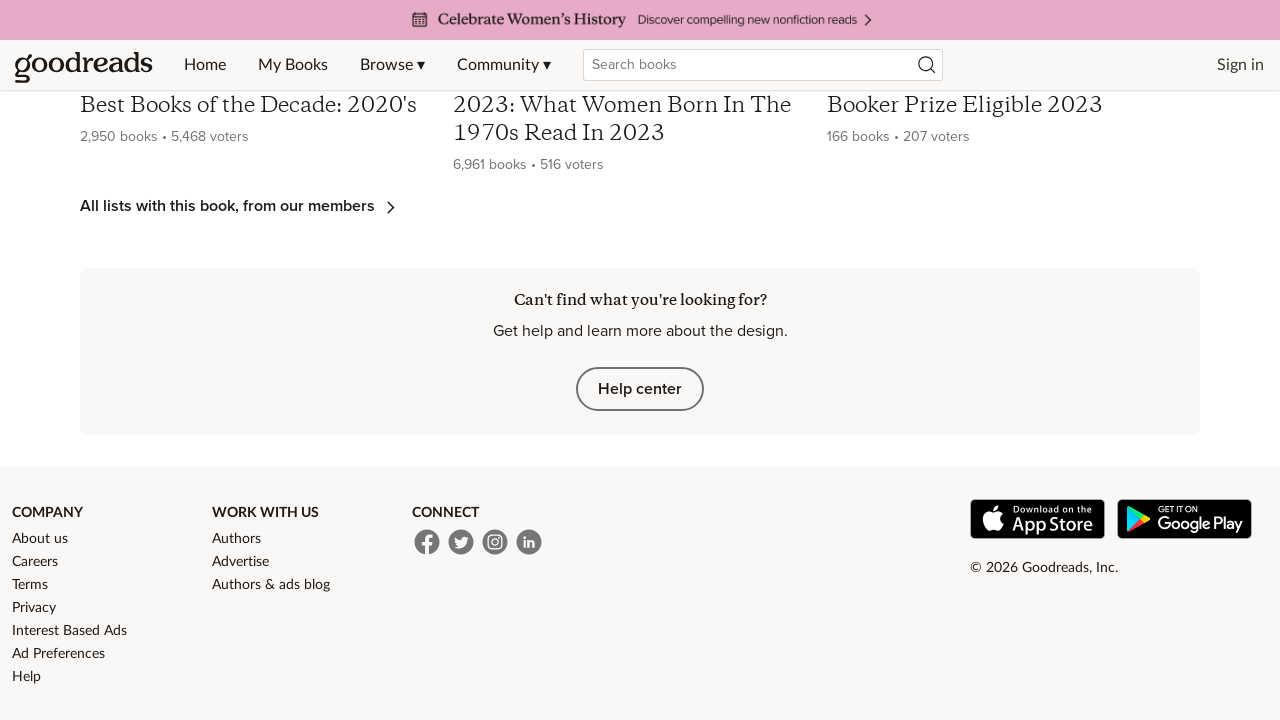